Selects the first option from the dropdown by index and verifies it becomes selected

Starting URL: http://the-internet.herokuapp.com/dropdown

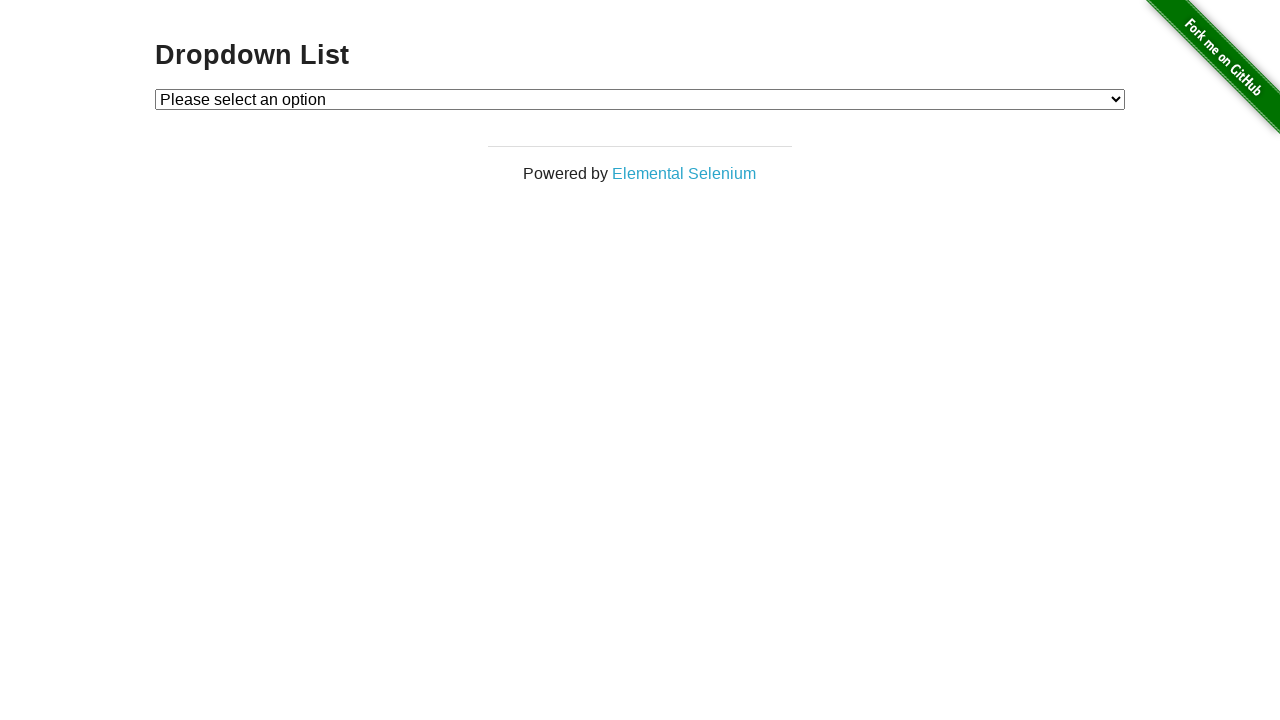

Waited for dropdown to be visible
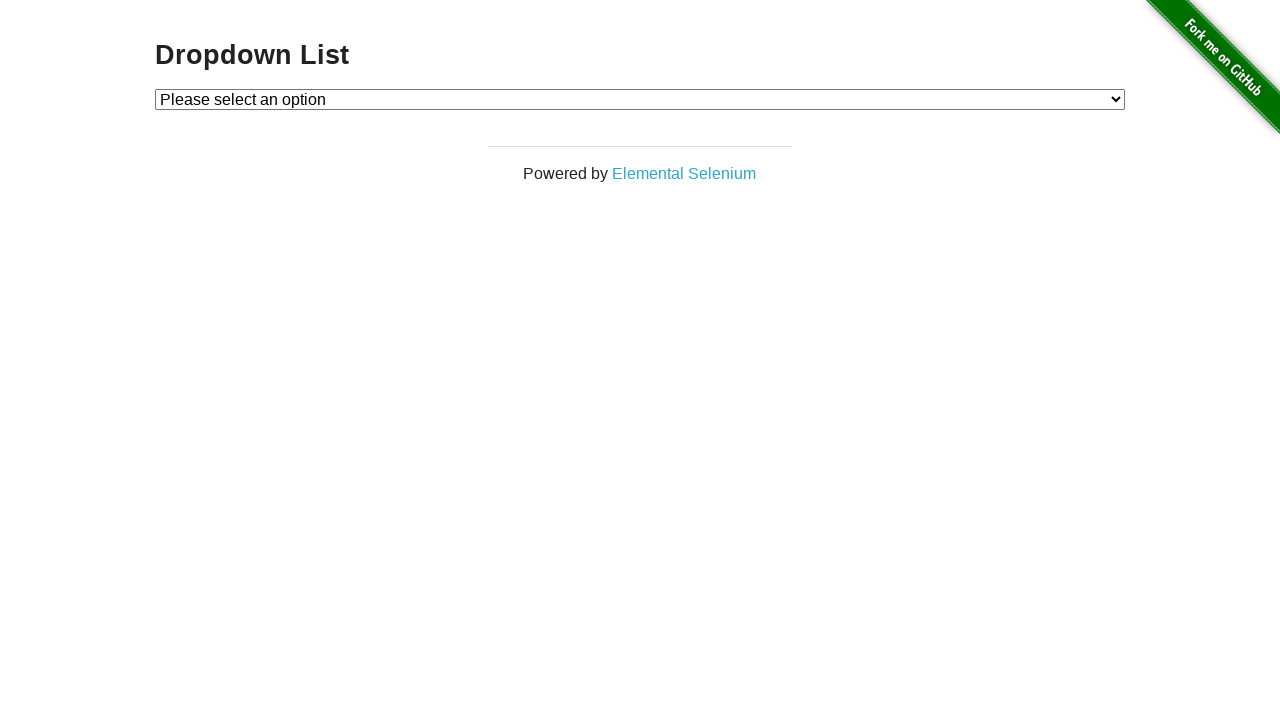

Selected first option from dropdown by index 1 on #dropdown
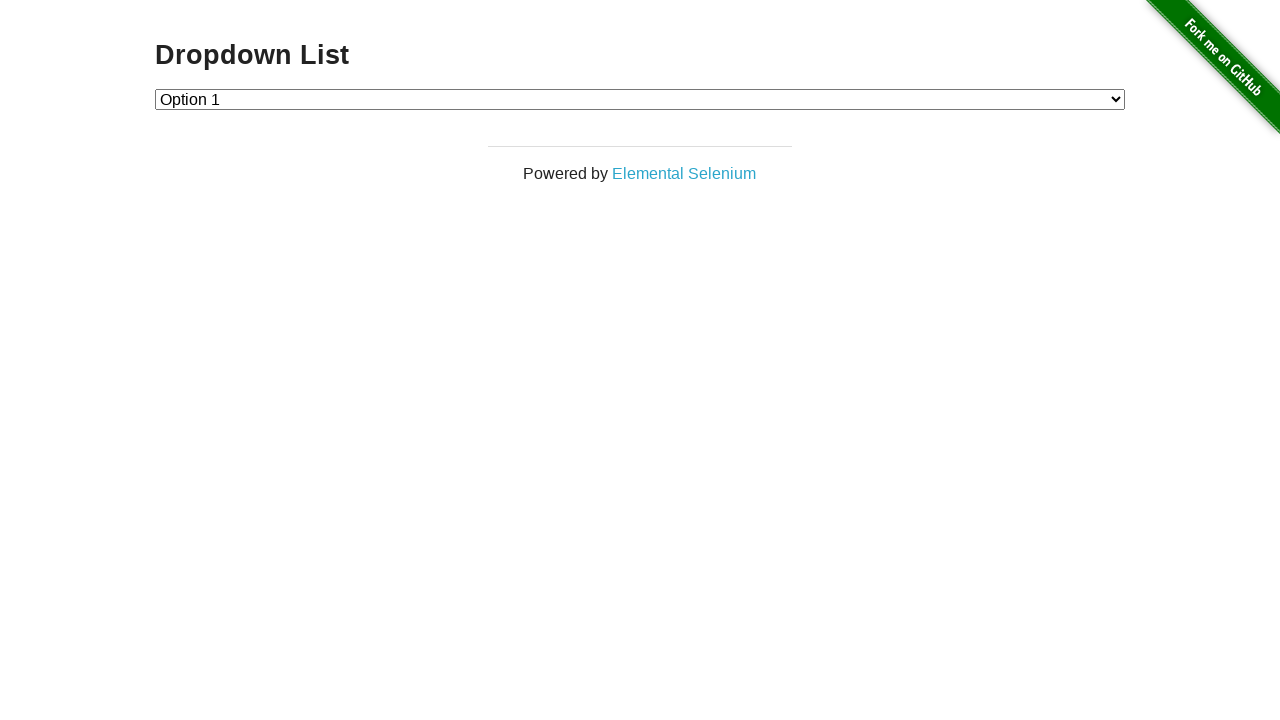

Retrieved selected value from dropdown
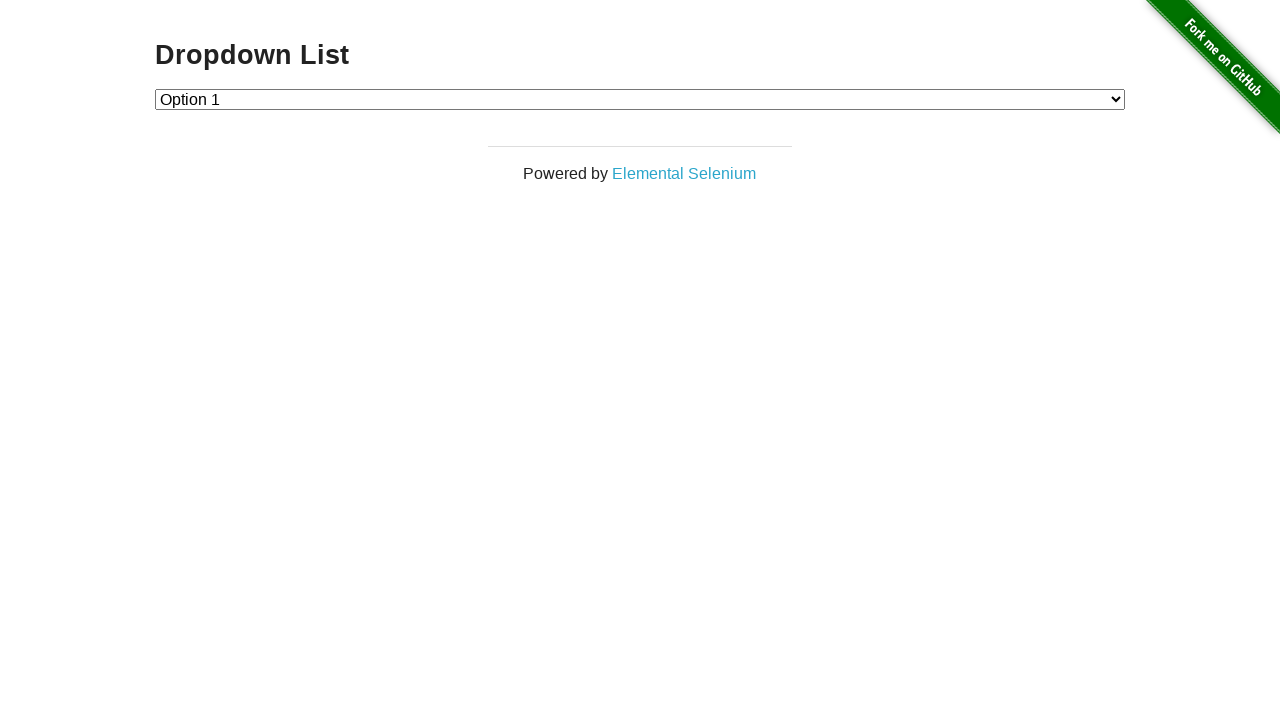

Verified that Option 1 is selected (value='1')
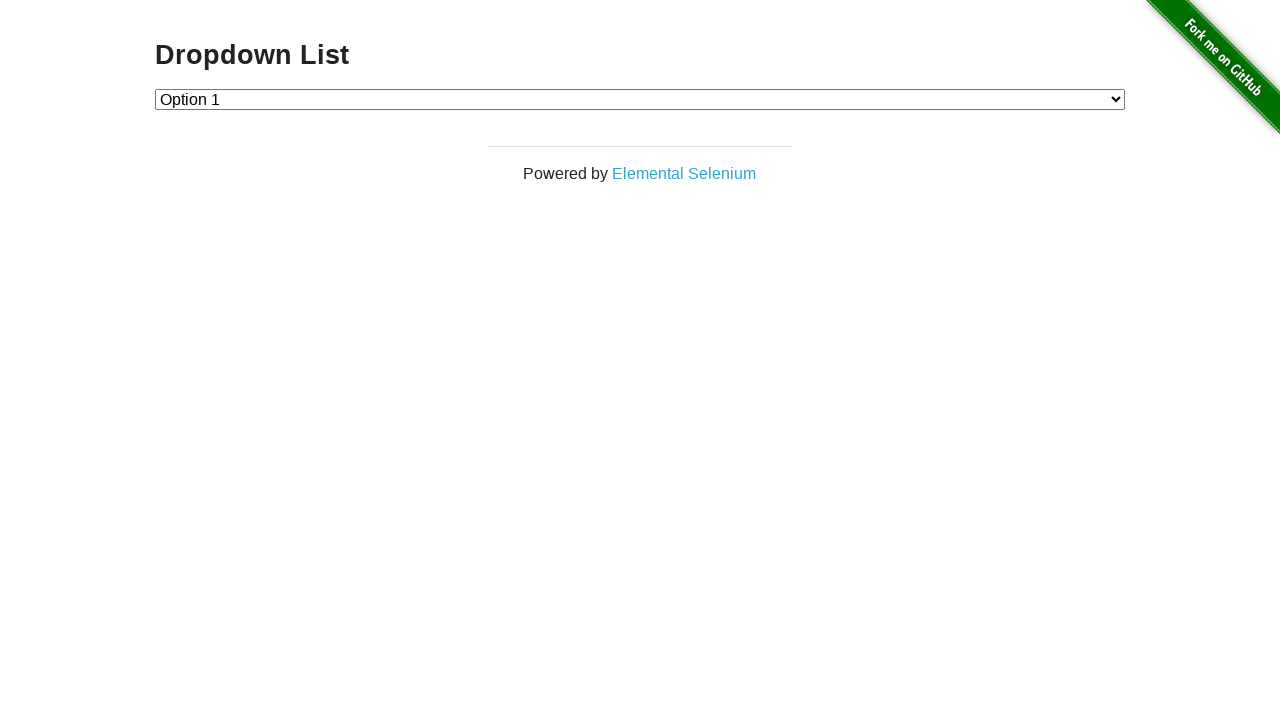

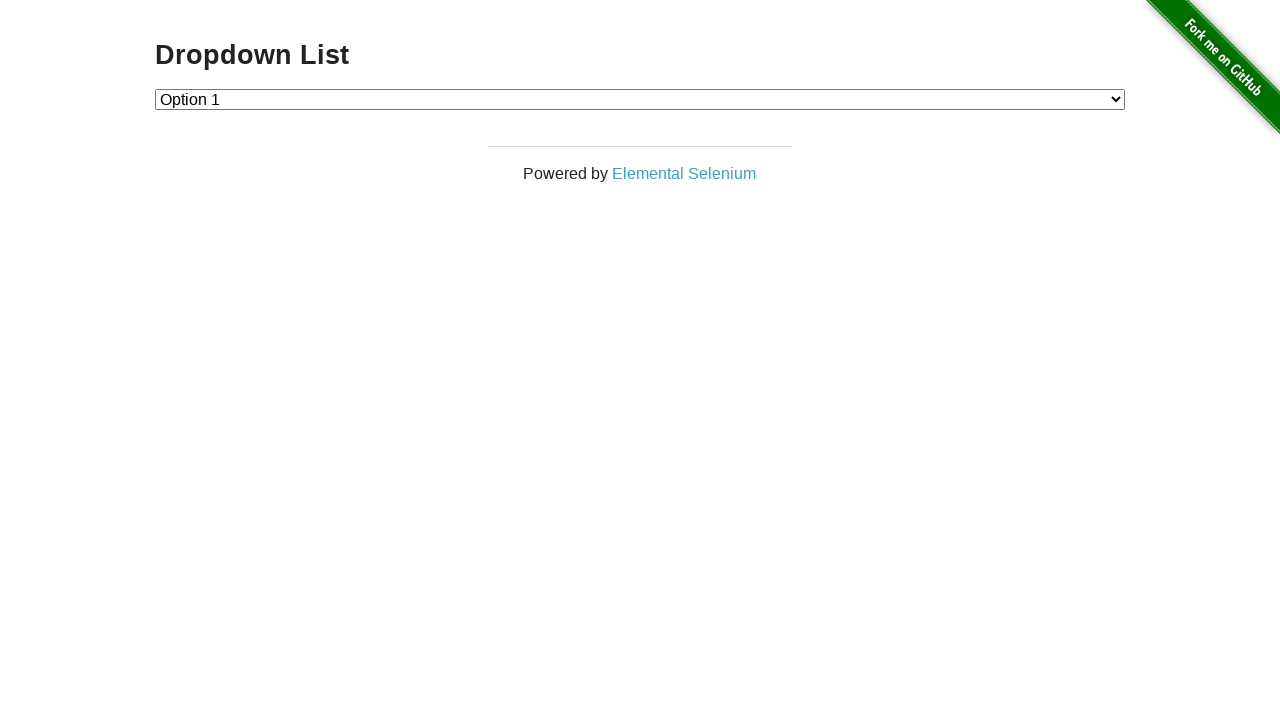